Tests website navigation by clicking through various navigation links (Service, About, Blog, Education, Free Course) and verifying each page loads correctly on the Ultimate QA website.

Starting URL: https://ultimateqa.com/

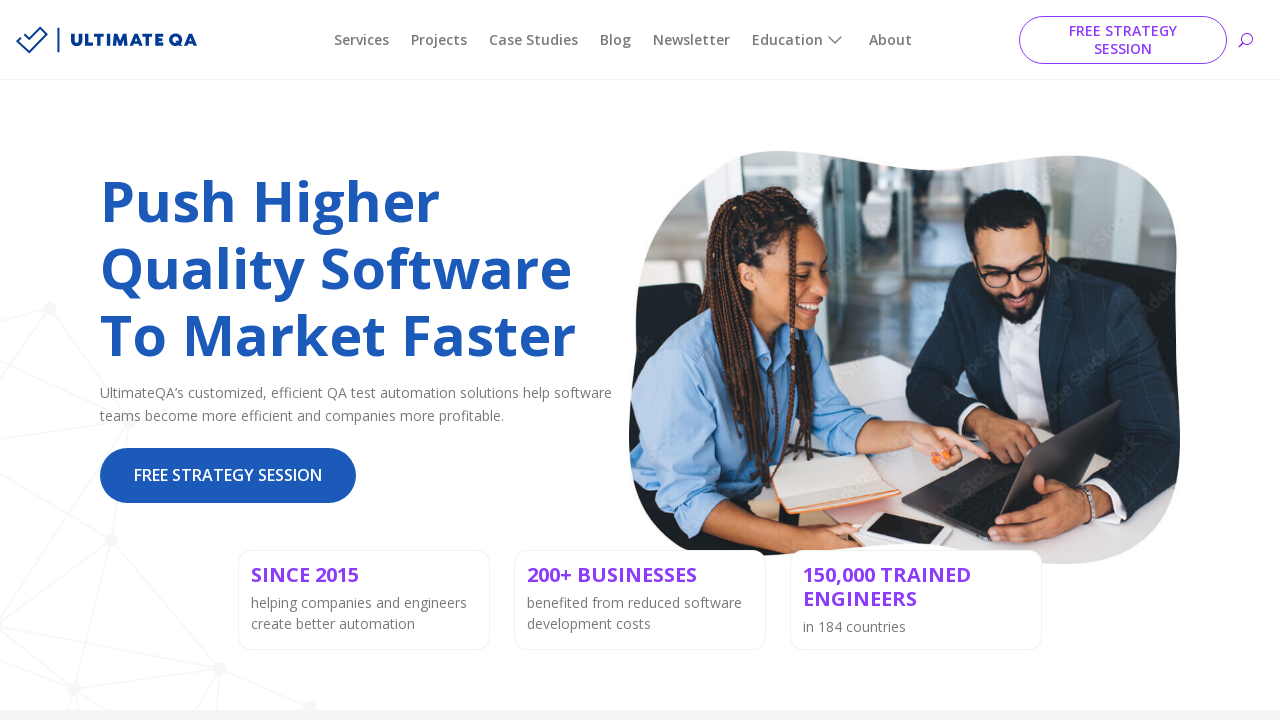

Home page loaded (domcontentloaded state)
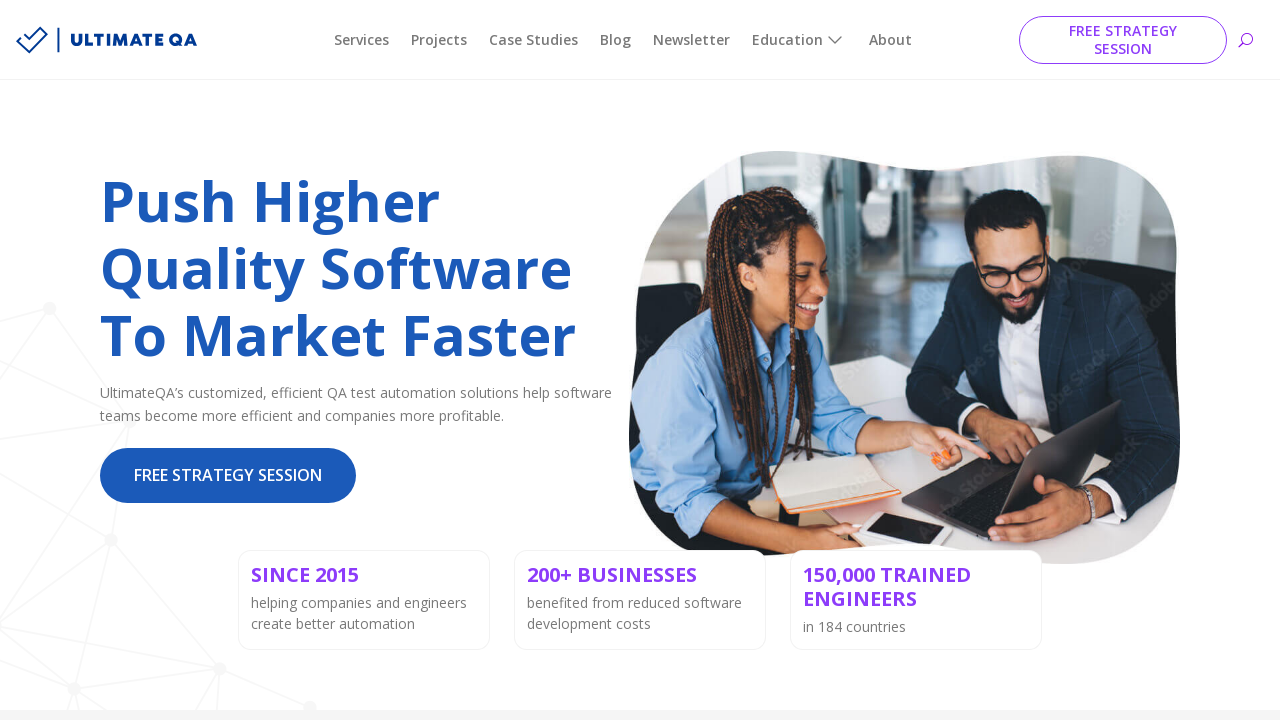

Clicked on Service navigation link at (362, 40) on a:has-text('Service'), a[href*='service']
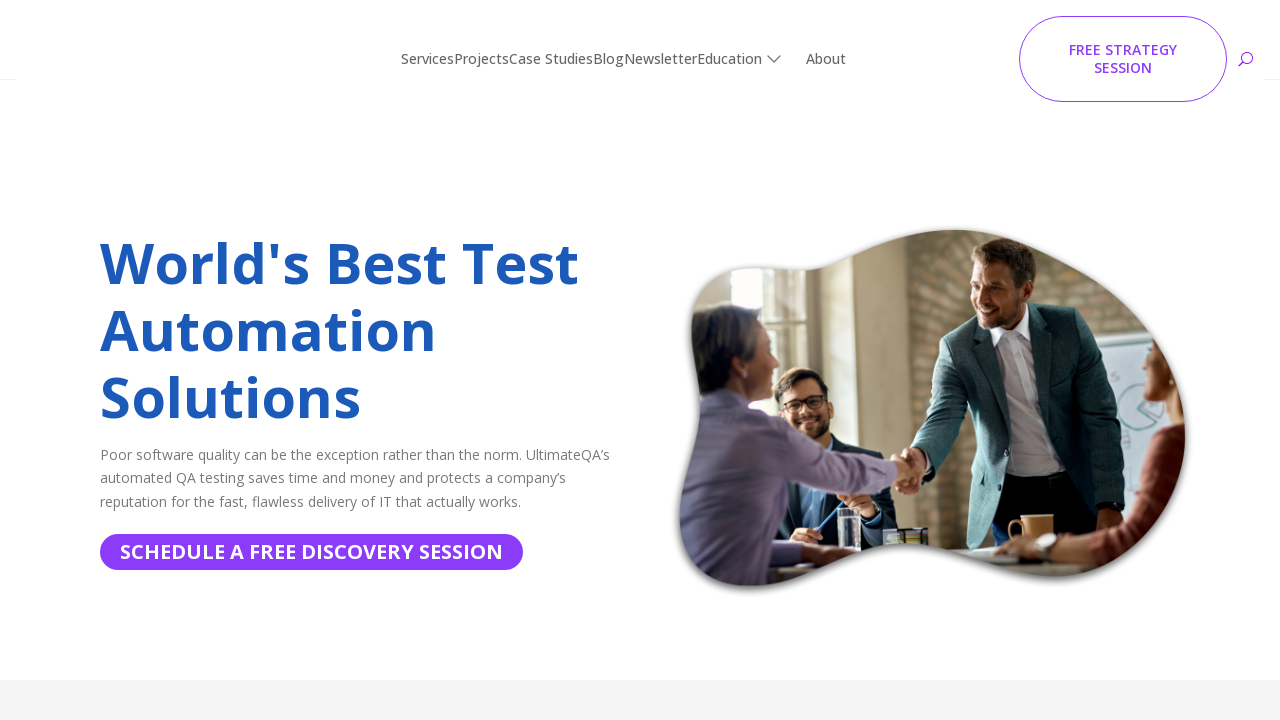

Service page loaded (domcontentloaded state)
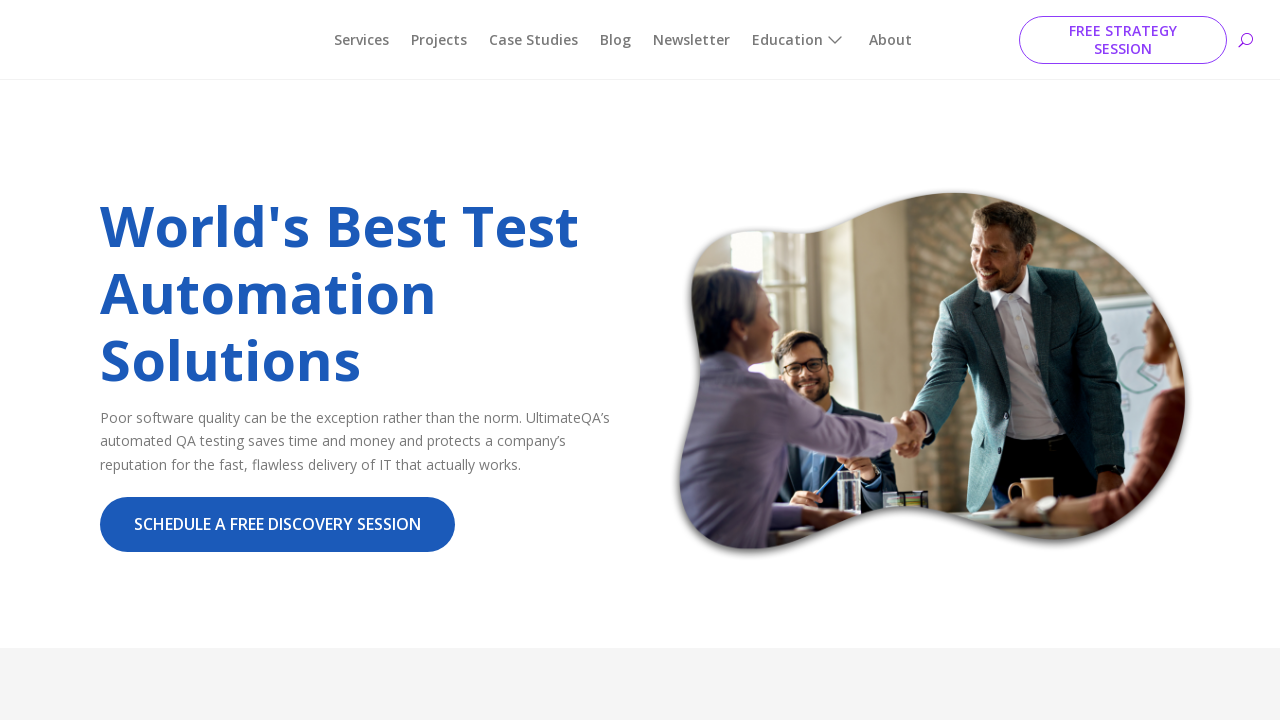

Clicked on About navigation link at (890, 40) on a:has-text('About'), a[href*='about']
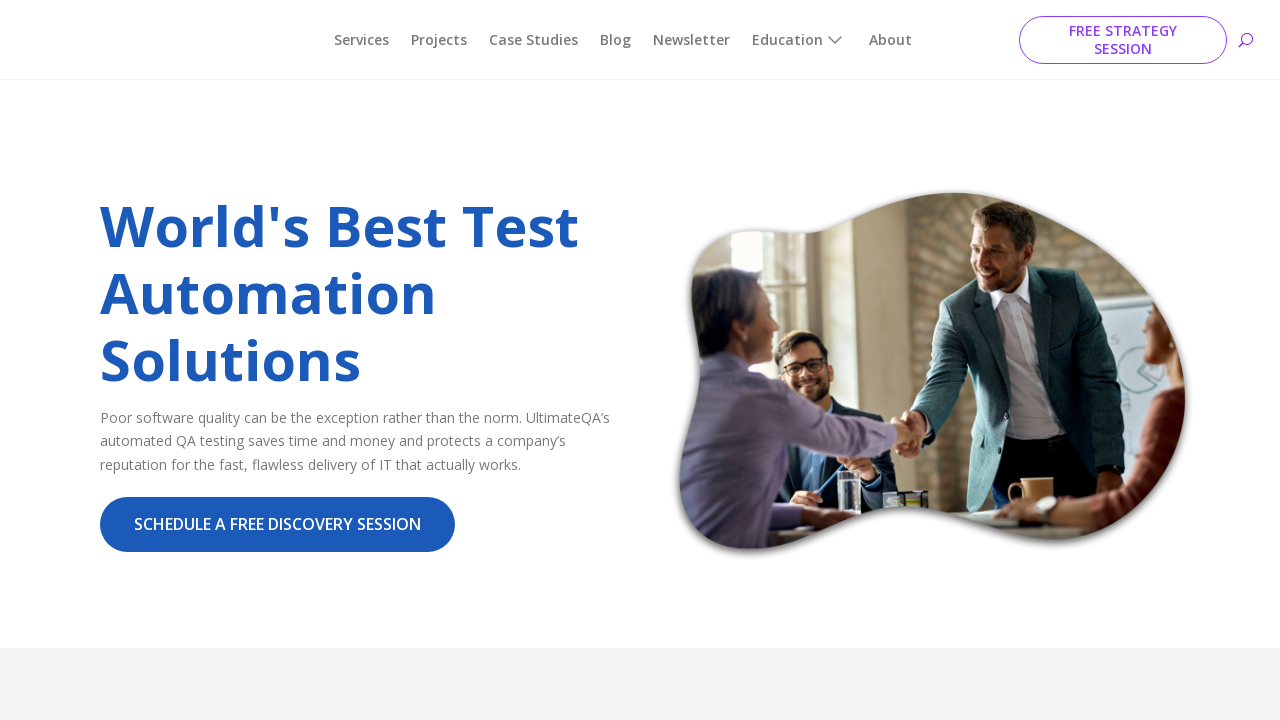

About page loaded (domcontentloaded state)
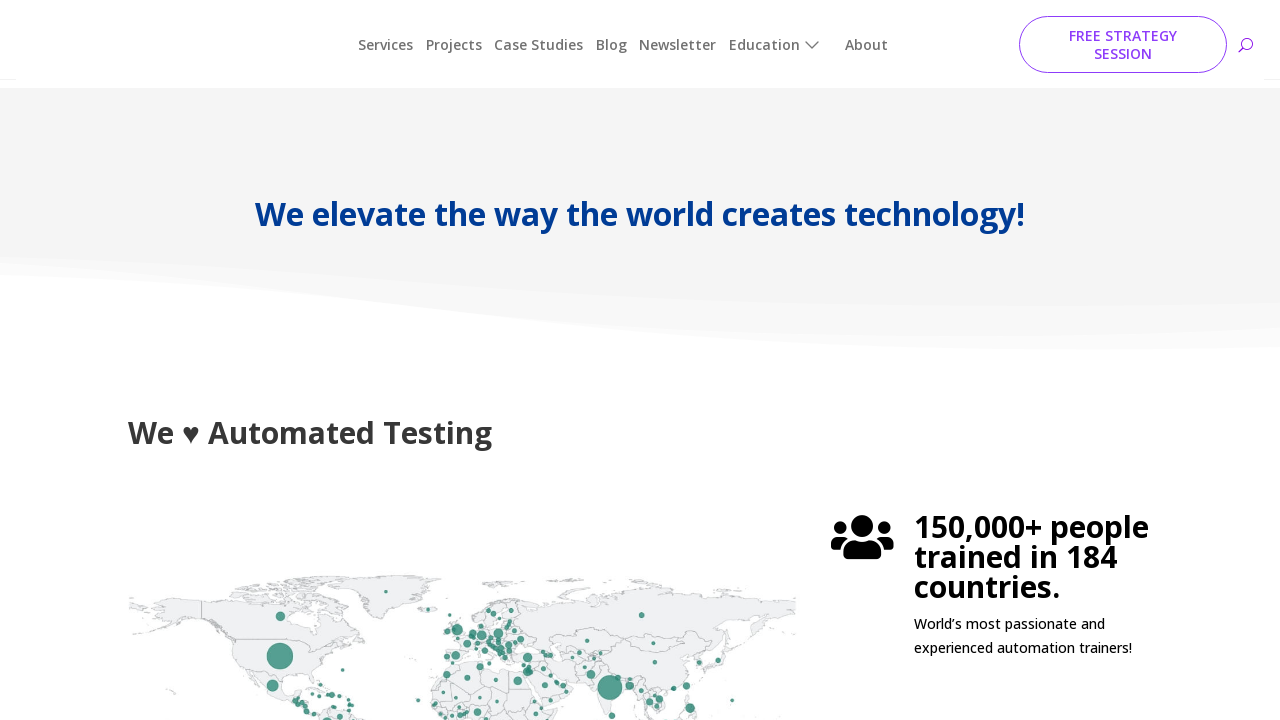

Clicked on Blog navigation link at (616, 40) on a:has-text('Blog'), a[href*='blog']
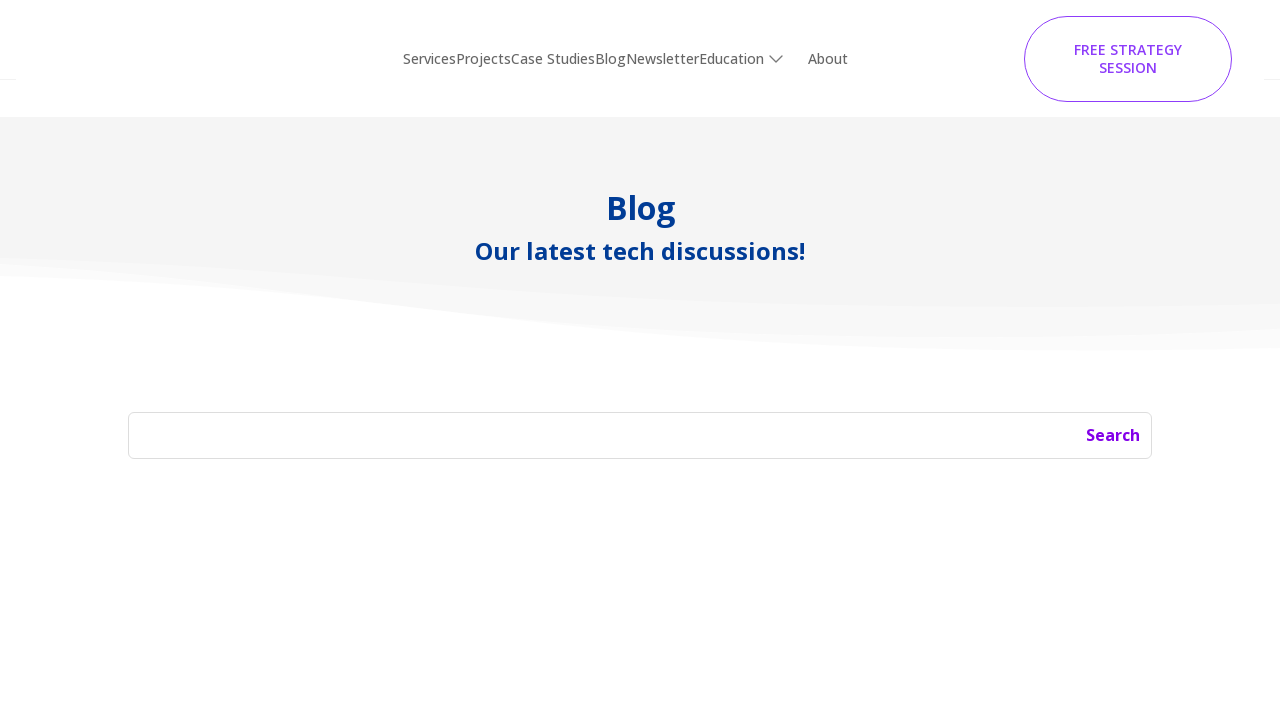

Blog page loaded (domcontentloaded state)
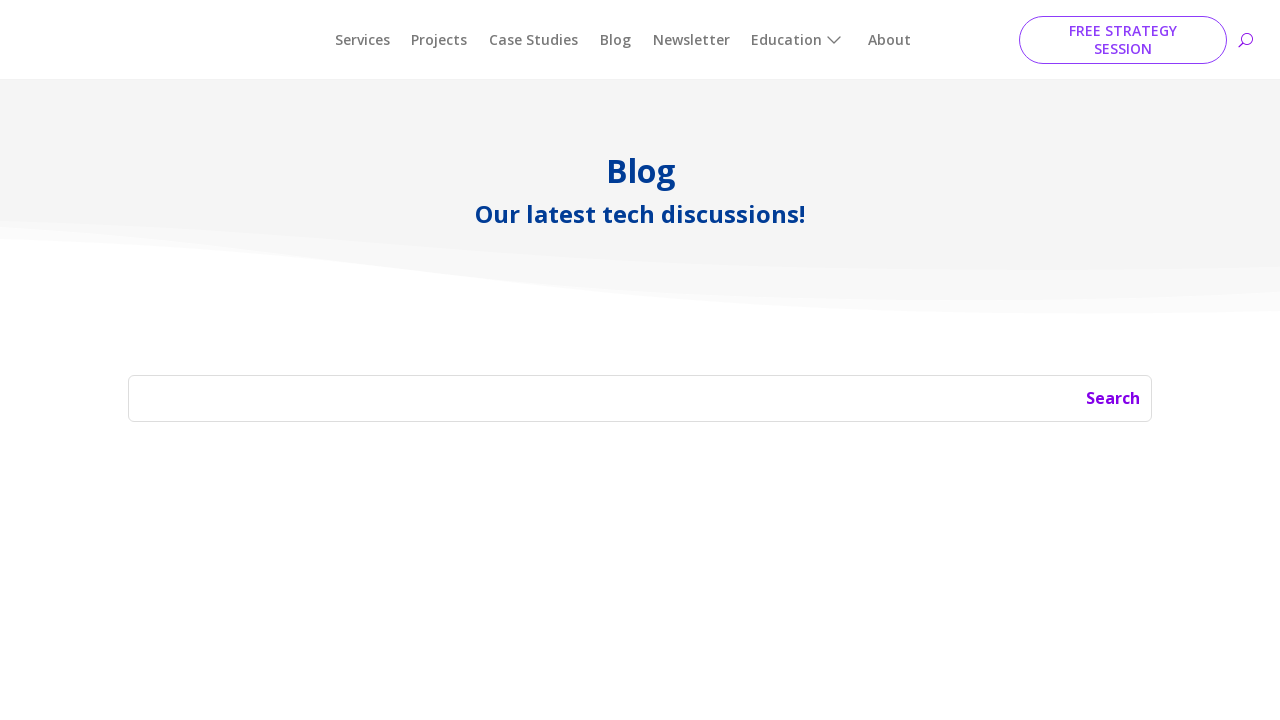

Clicked on Education navigation link at (800, 40) on a:has-text('Education'), a[href*='education']
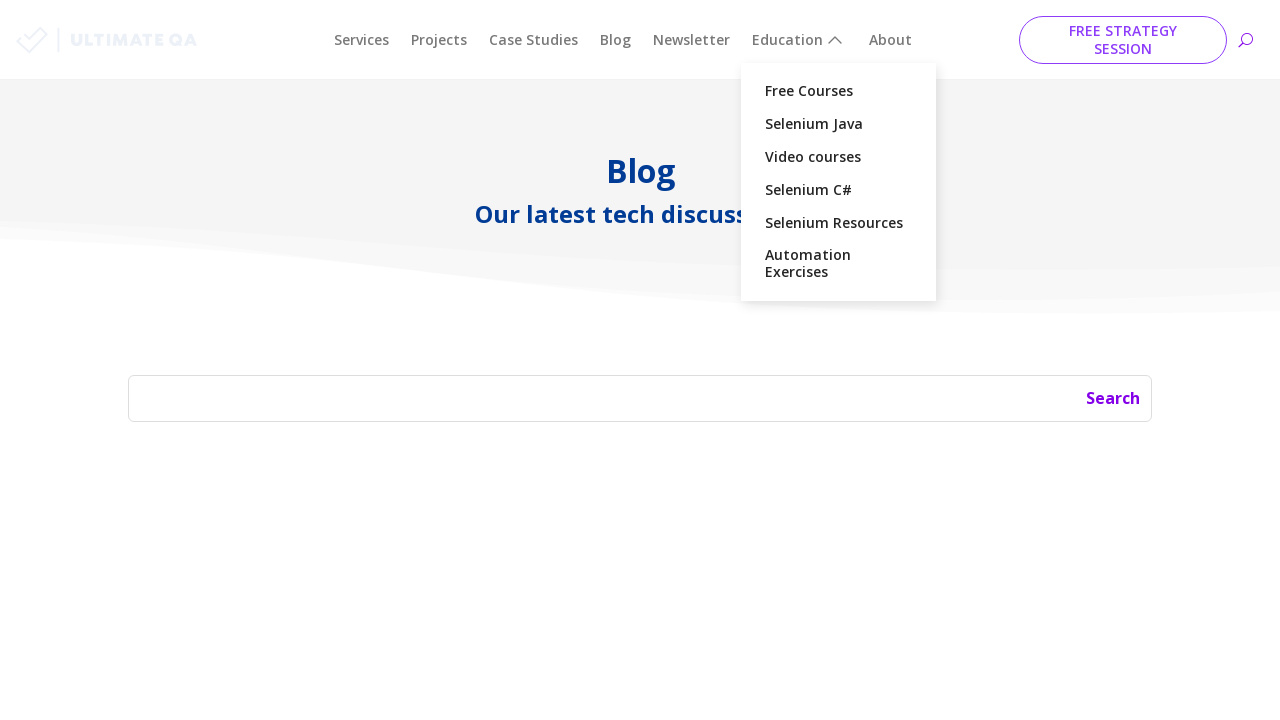

Education page loaded (domcontentloaded state)
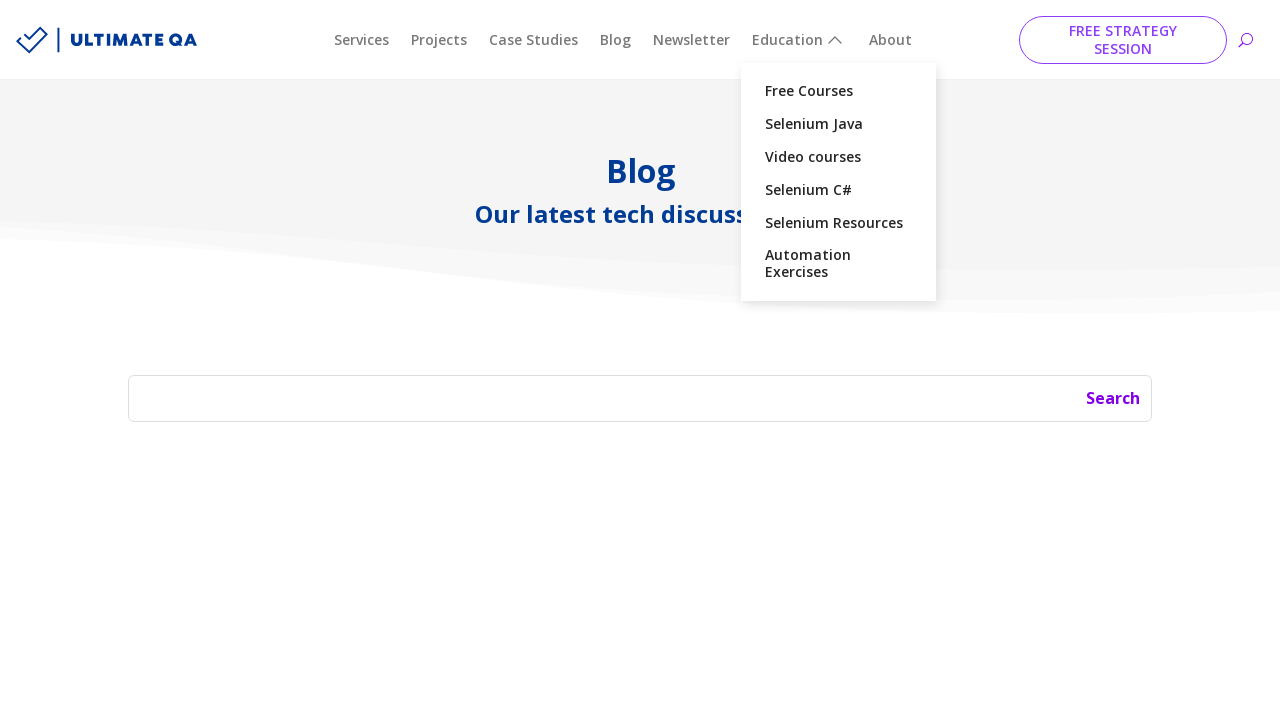

Clicked on Free Course navigation link at (838, 92) on a:has-text('Free Course'), a:has-text('Free'), a[href*='free']
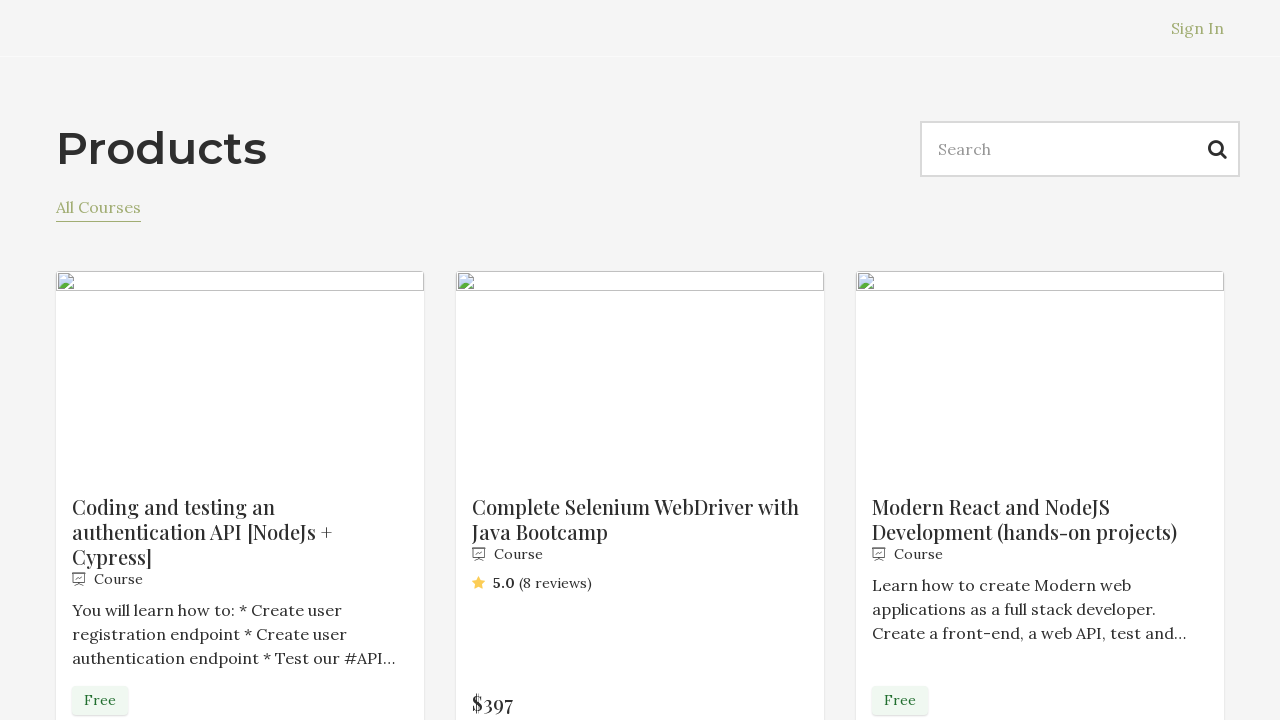

Free Course page loaded (domcontentloaded state)
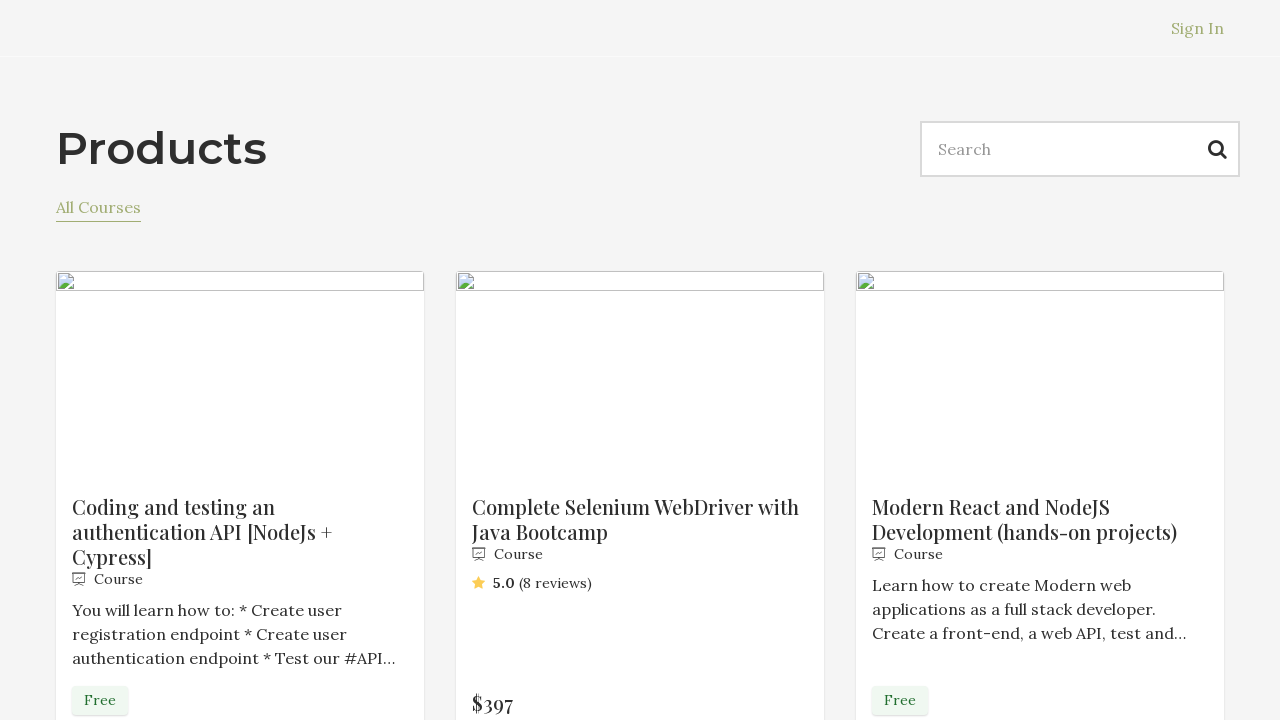

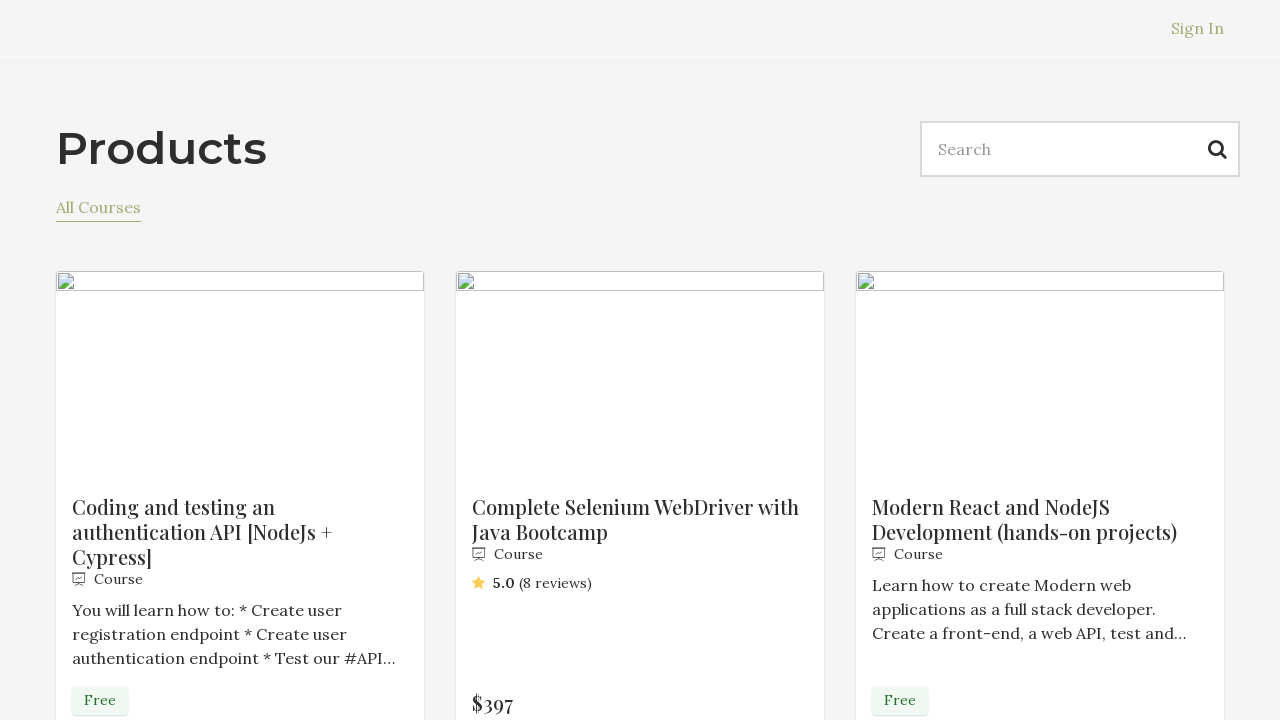